Navigates to a page and verifies the font-size CSS property of the h1 element is 64px

Starting URL: https://uljanovs.github.io/site/examples/po

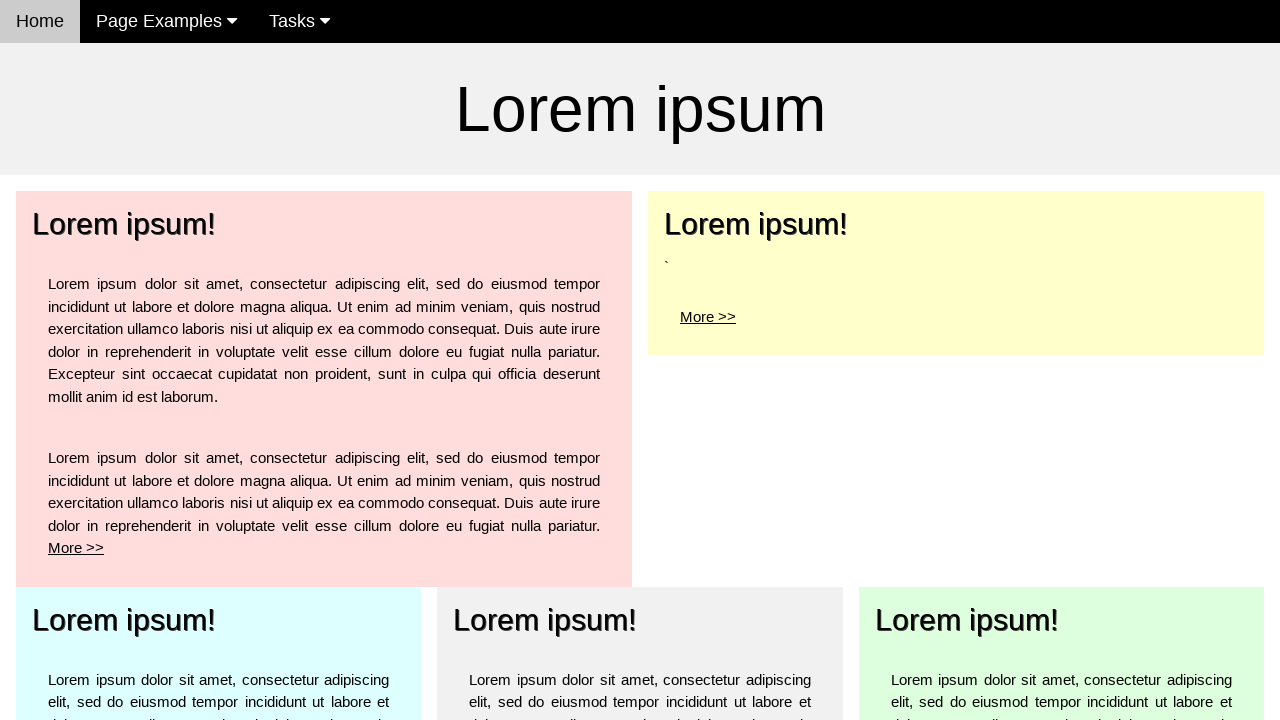

Navigated to https://uljanovs.github.io/site/examples/po
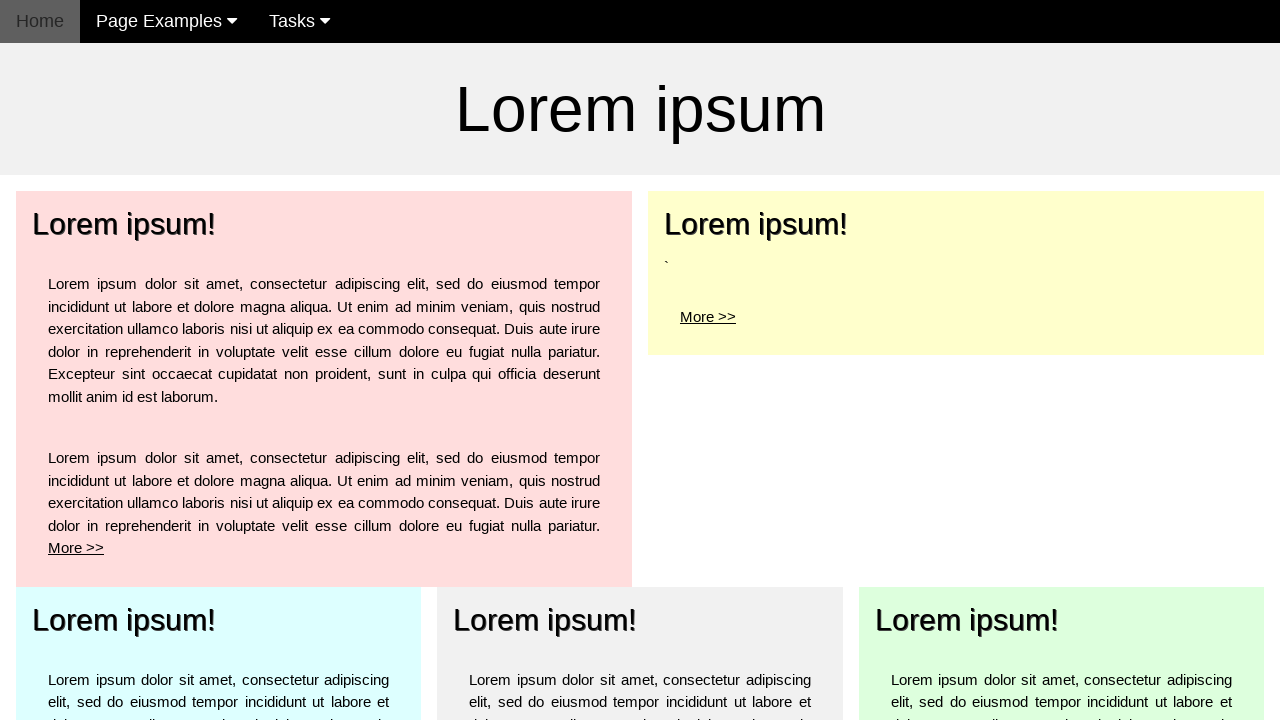

h1 element is present on the page
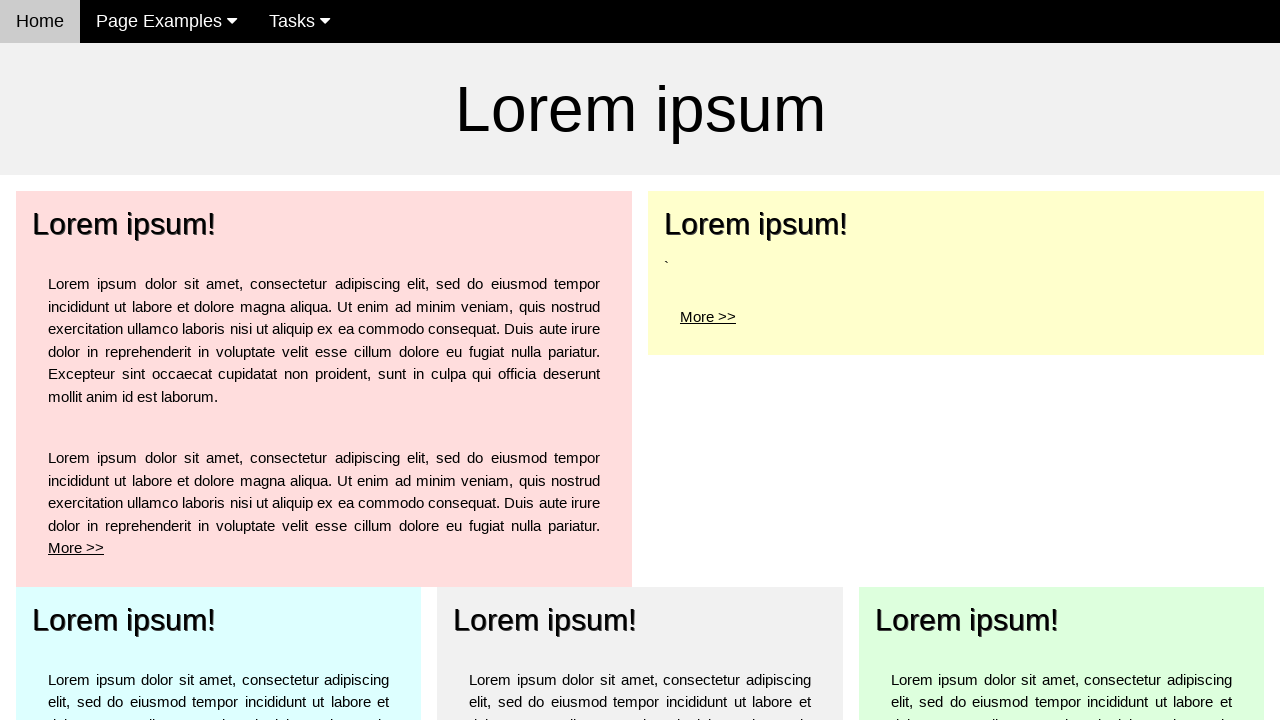

Retrieved h1 element font-size: 64px
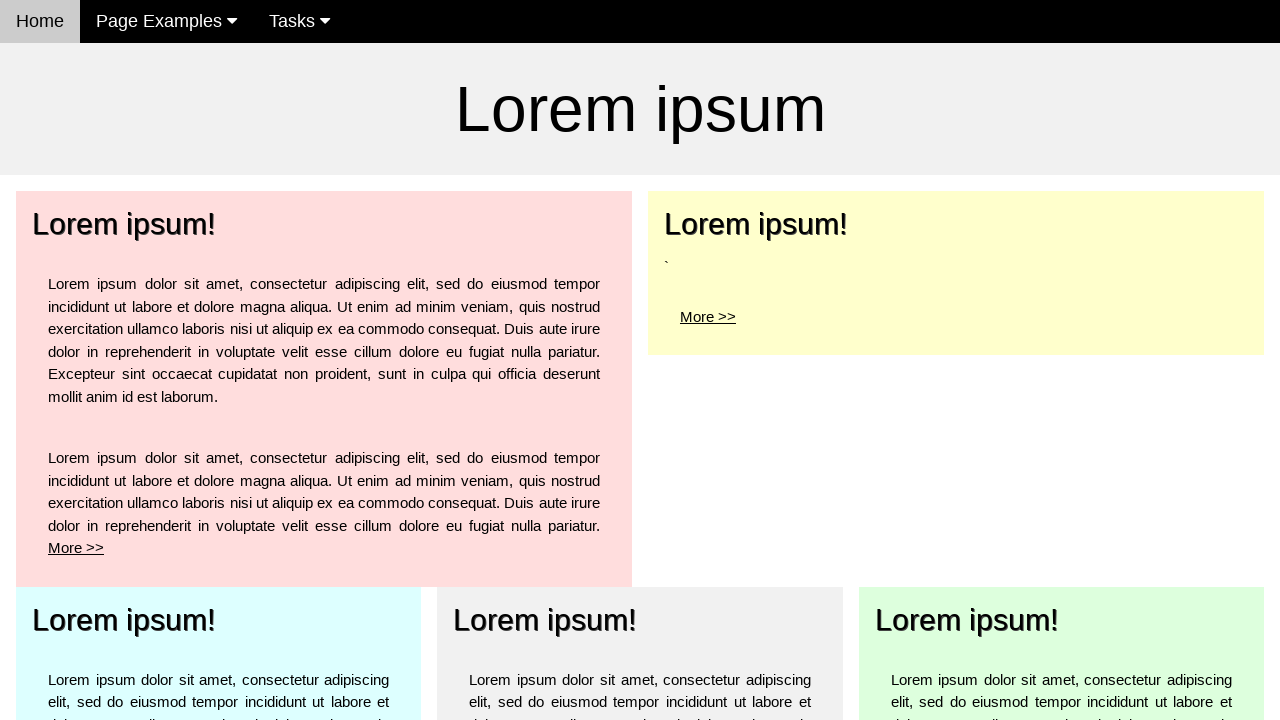

Verified h1 font-size is 64px as expected
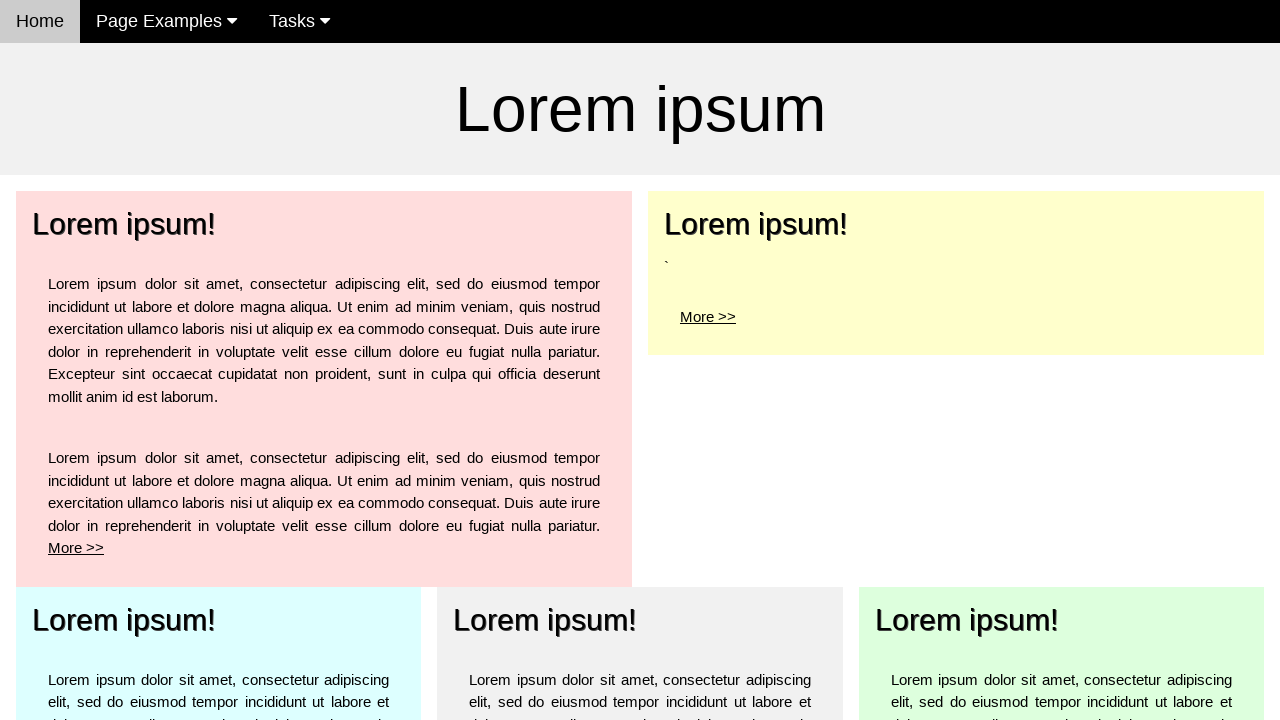

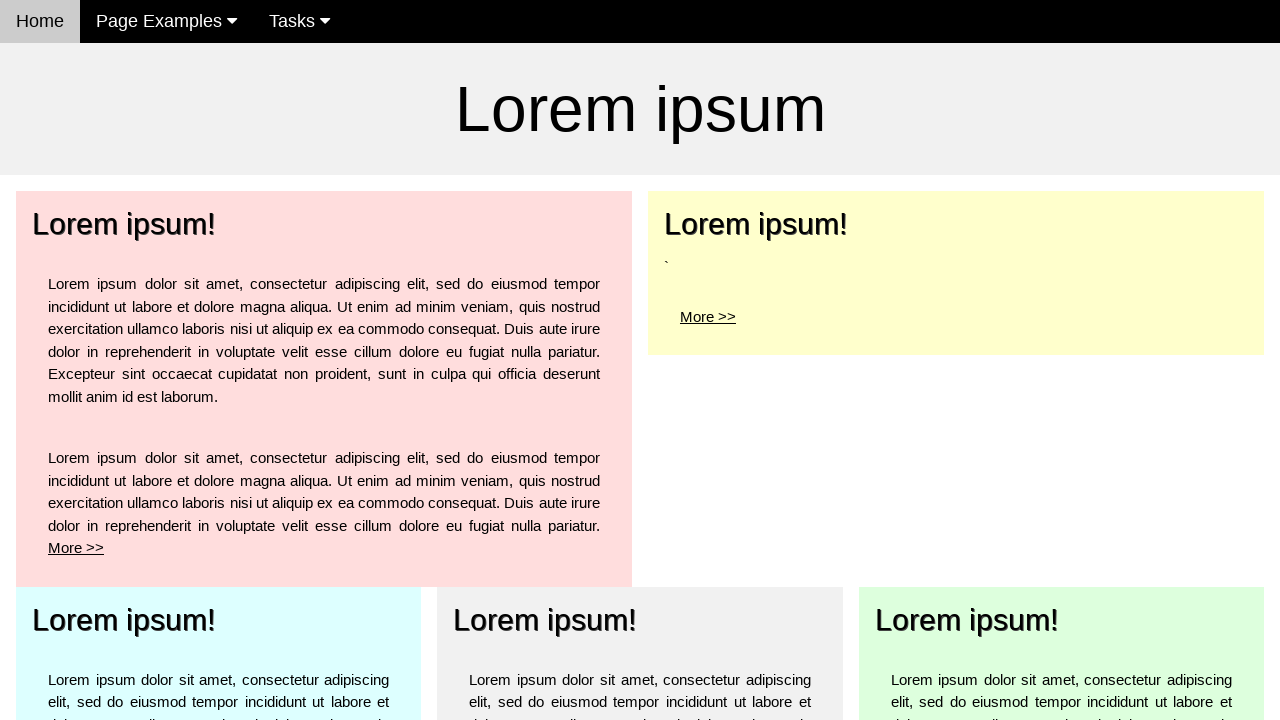